Tests CSS selector with ending text pattern by locating an input field where ID starts with 'firstN'

Starting URL: https://demoqa.com/automation-practice-form

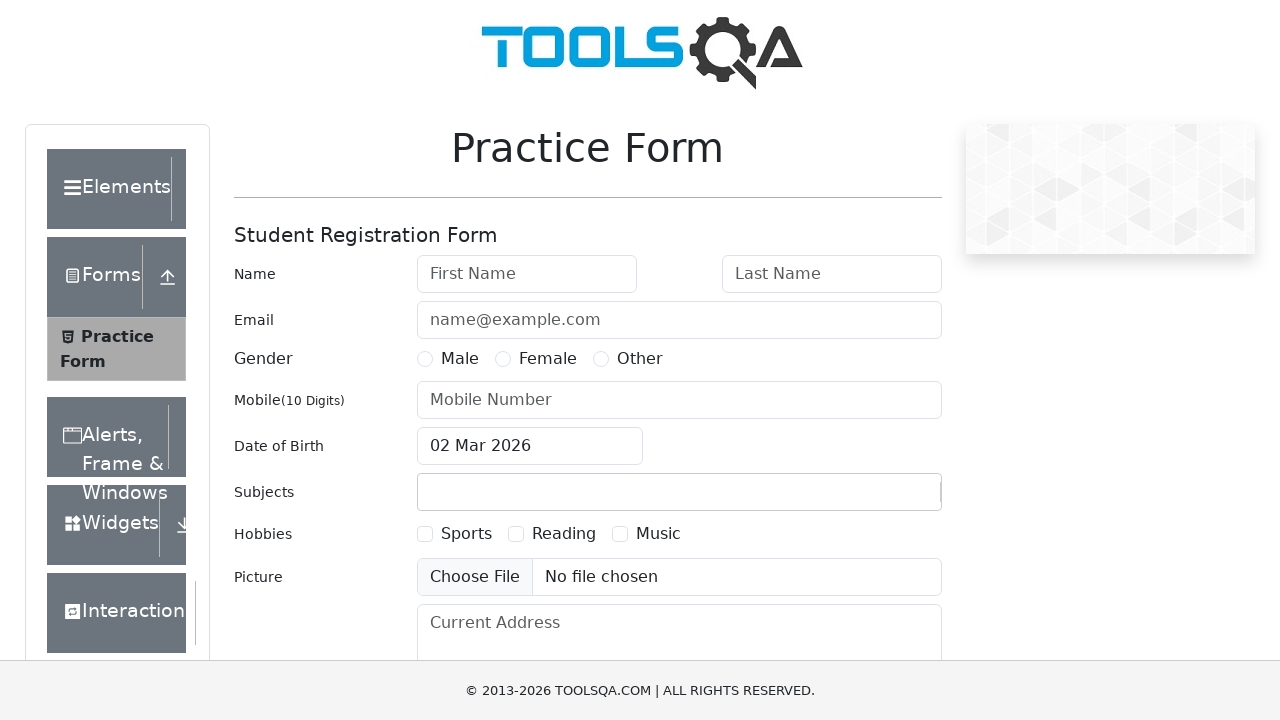

Waited for header with class 'text-center' to be visible
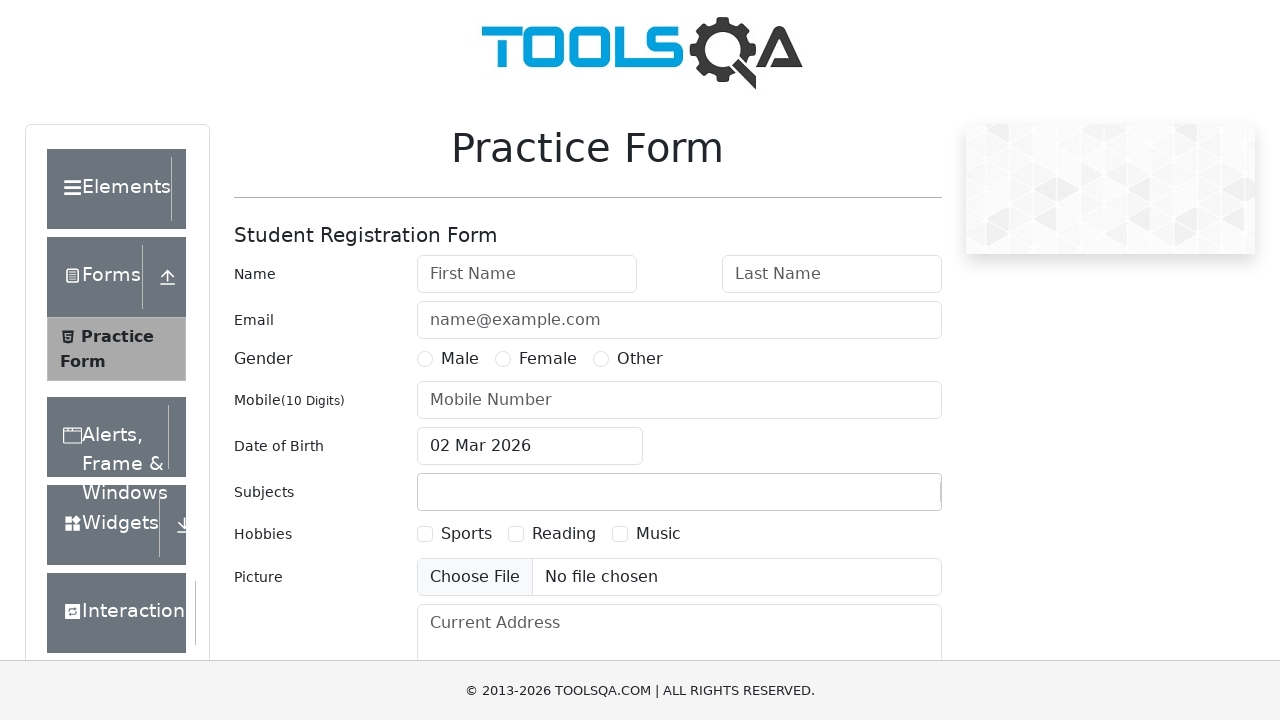

Located header element with class 'text-center'
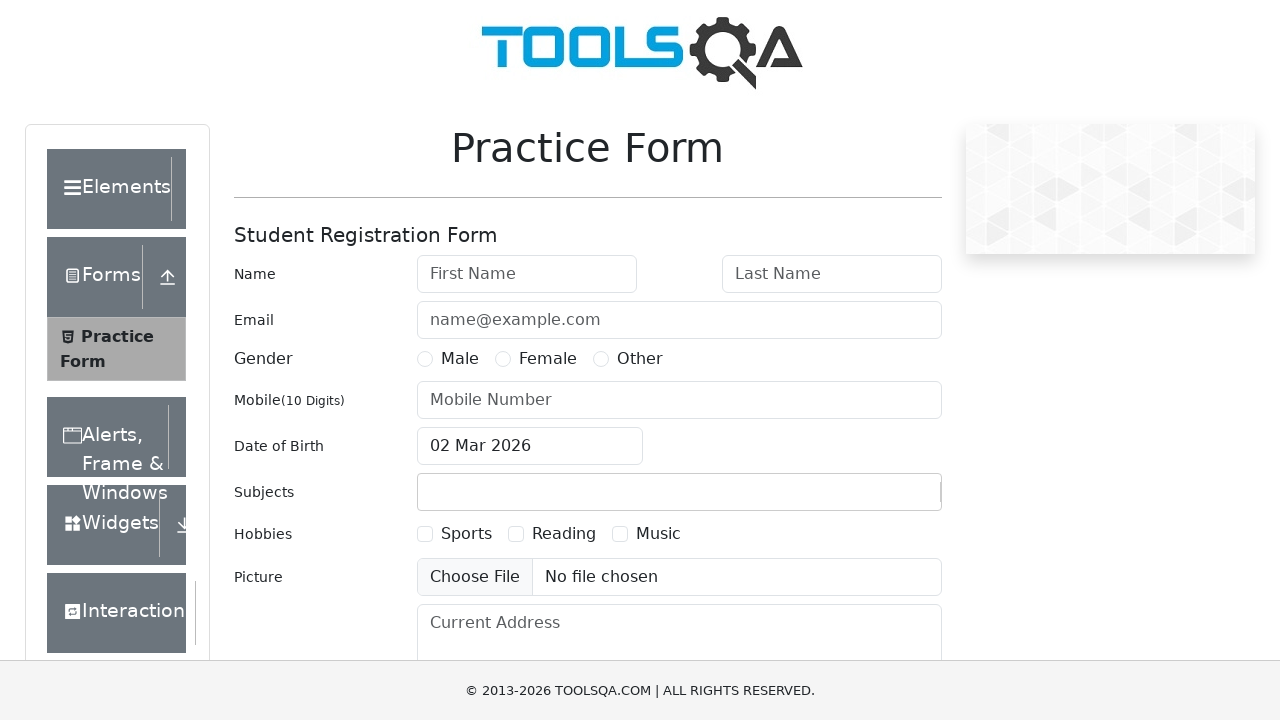

Verified header text is 'Practice Form'
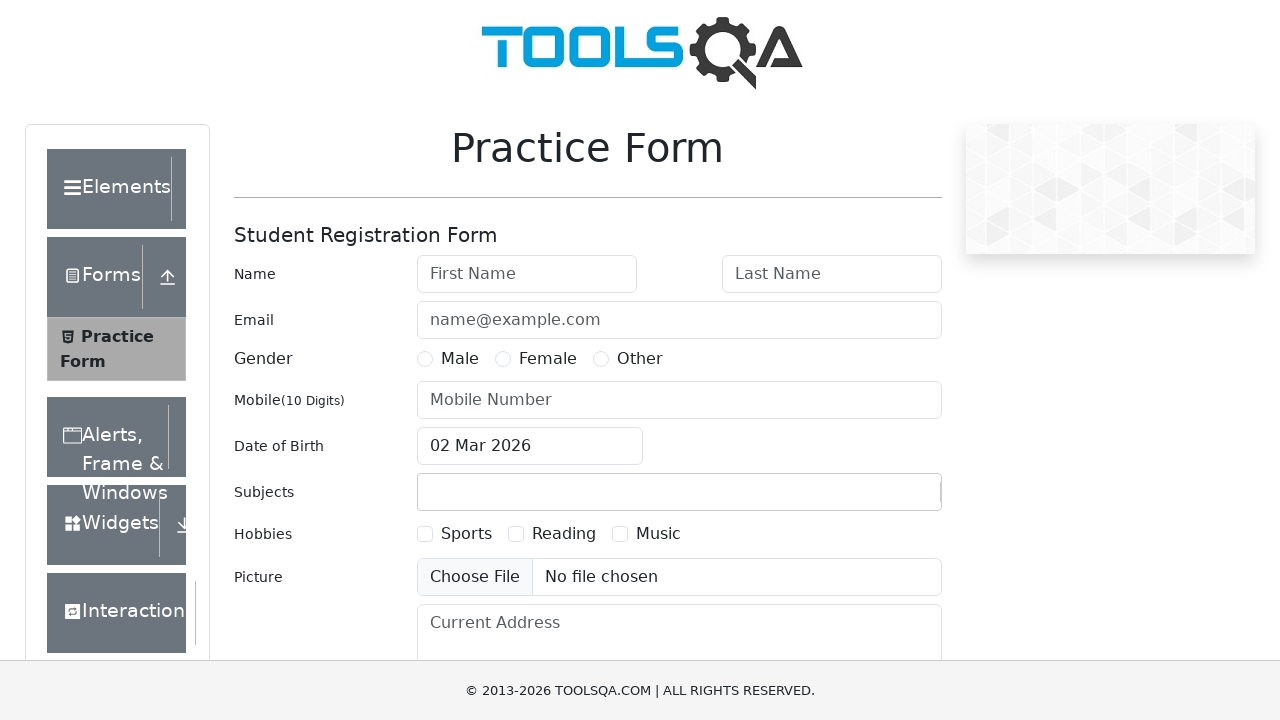

Located input field with ID starting with 'firstN' using CSS selector
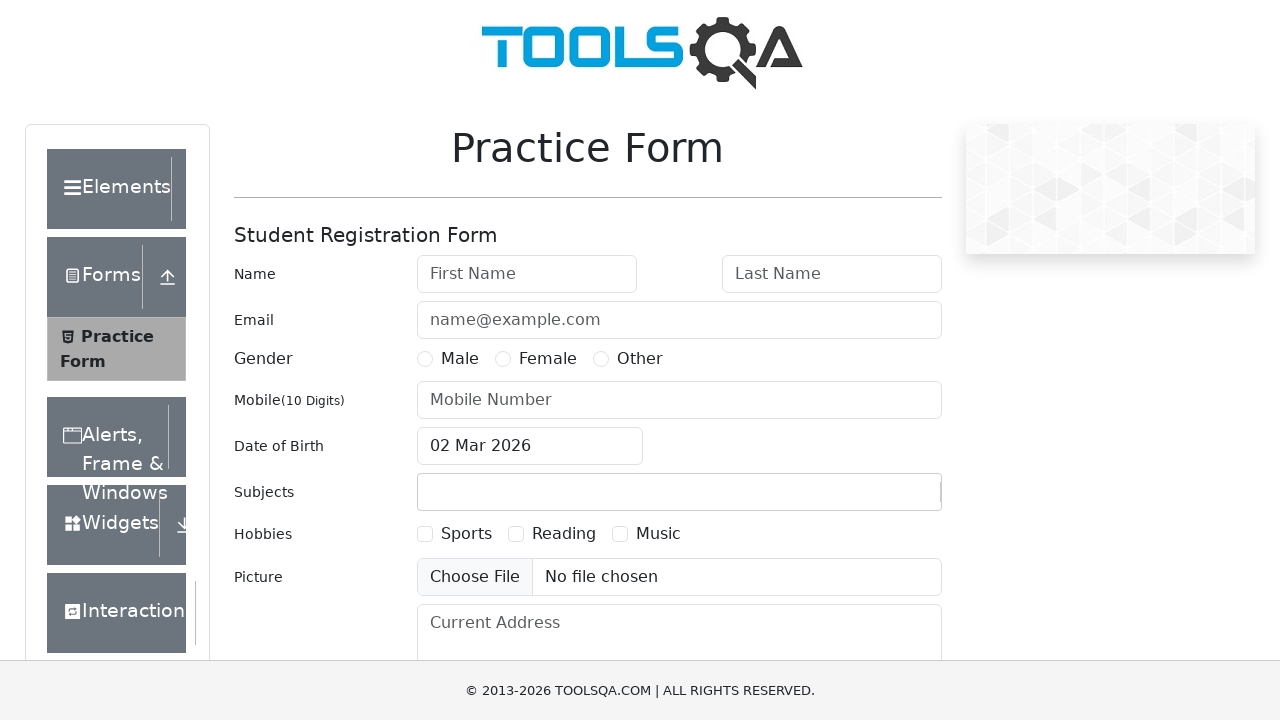

Verified input field with ID starting with 'firstN' is empty
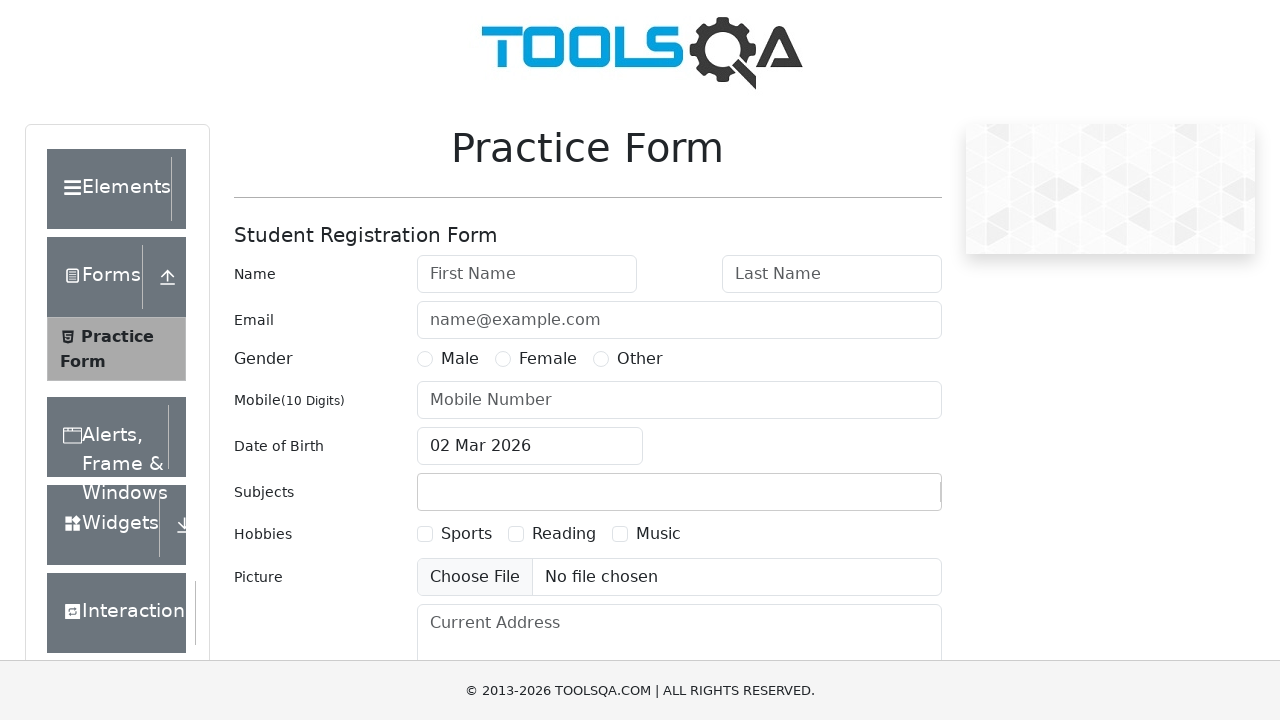

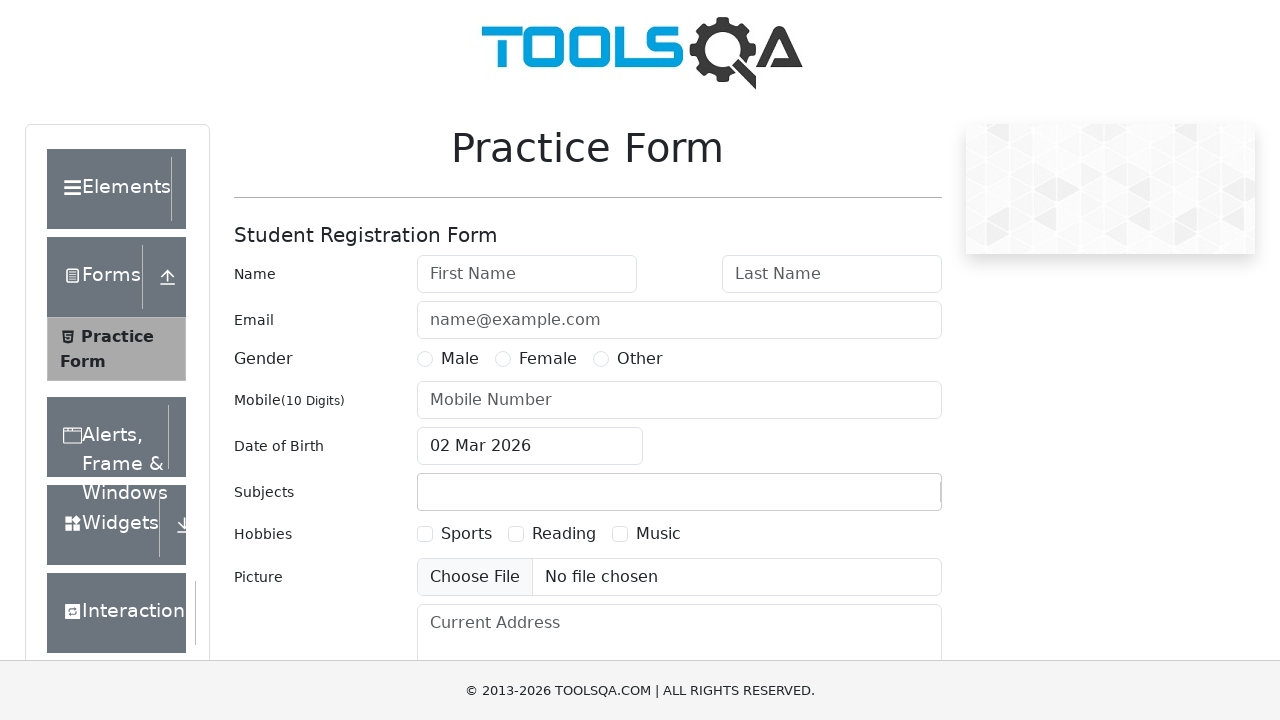